Tests checkbox interactions by selecting the first 3 checkboxes and then unselecting all selected checkboxes

Starting URL: https://testautomationpractice.blogspot.com/

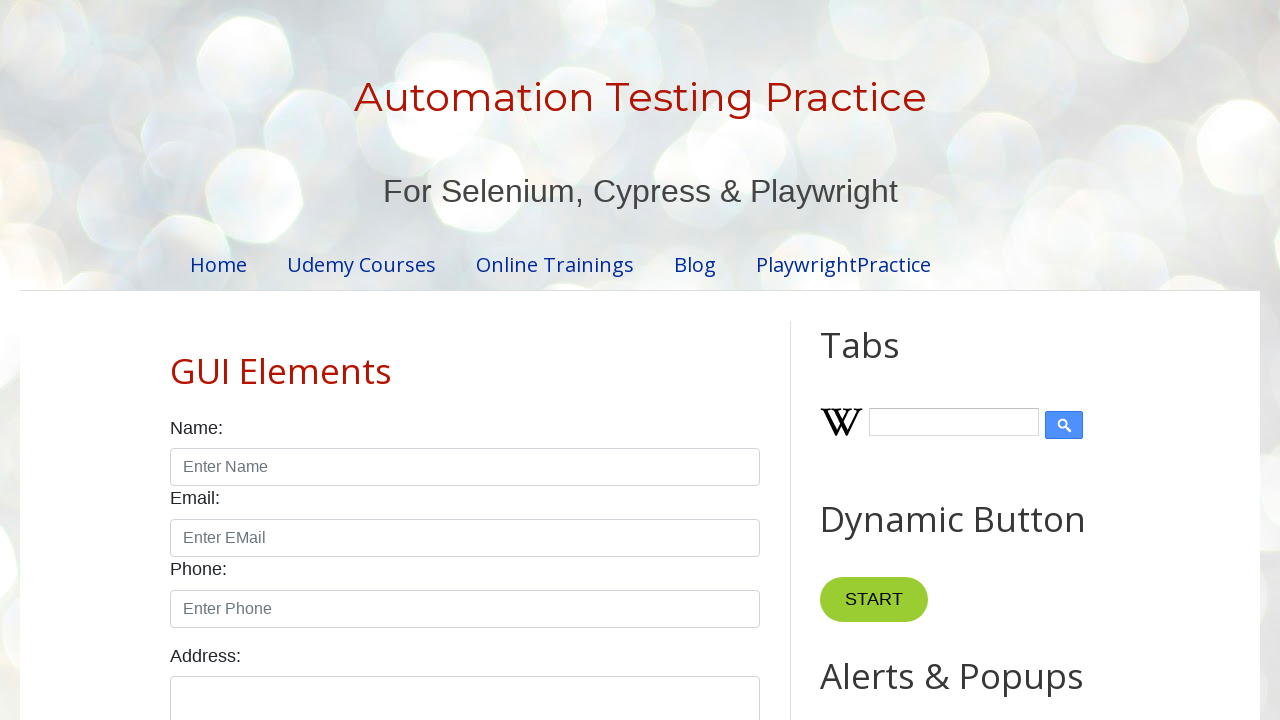

Located all checkboxes with class 'form-check-input'
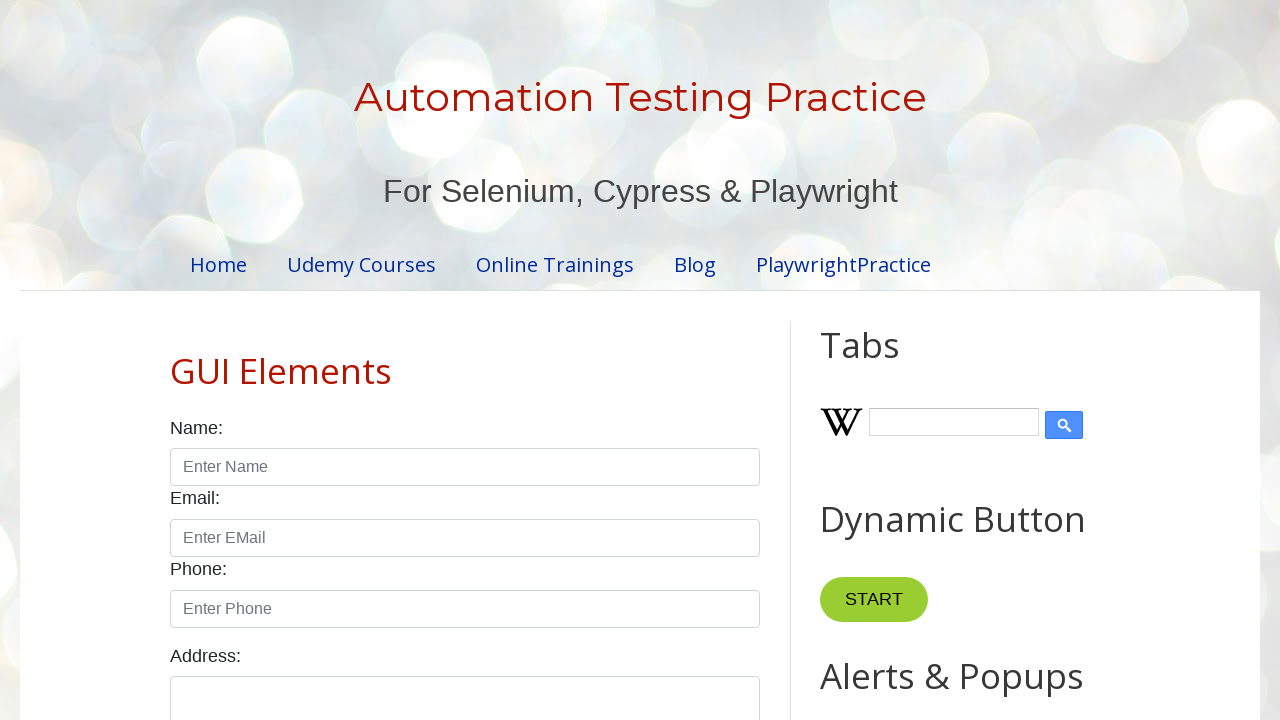

Clicked checkbox 1 to select it at (176, 360) on xpath=//input[@class='form-check-input' and @type='checkbox'] >> nth=0
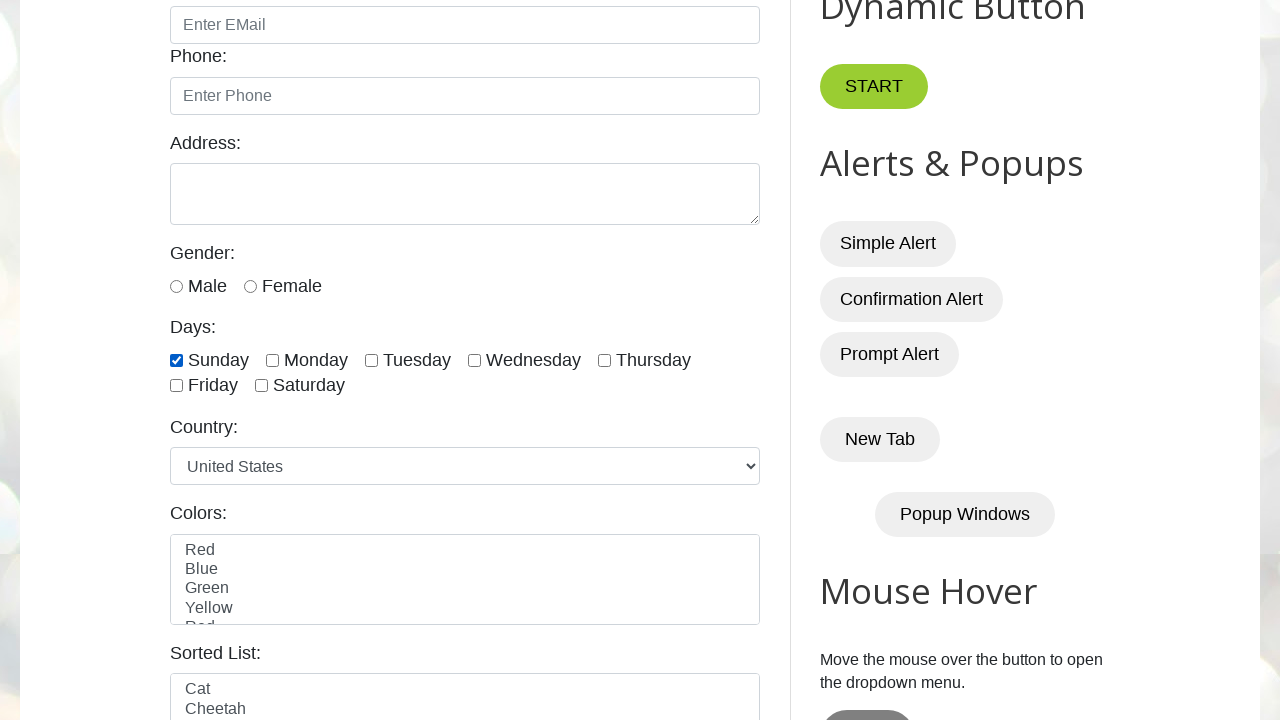

Clicked checkbox 2 to select it at (272, 360) on xpath=//input[@class='form-check-input' and @type='checkbox'] >> nth=1
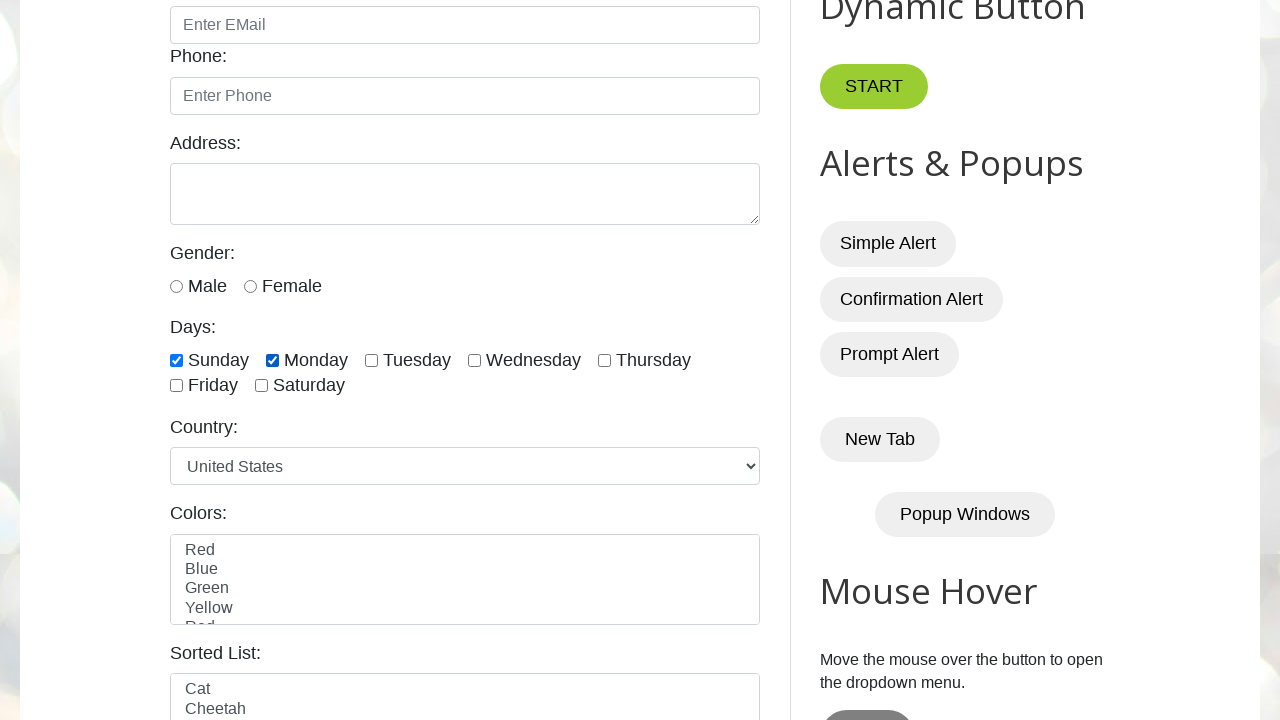

Clicked checkbox 3 to select it at (372, 360) on xpath=//input[@class='form-check-input' and @type='checkbox'] >> nth=2
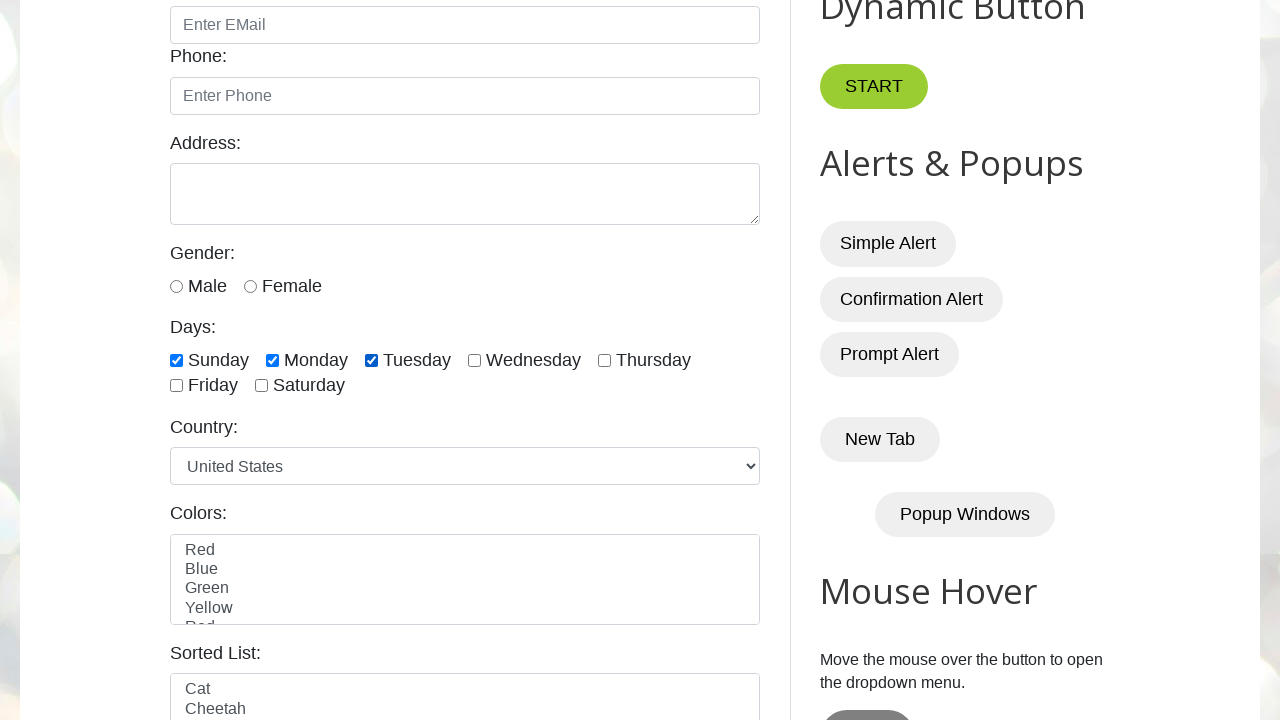

Waited 5 seconds
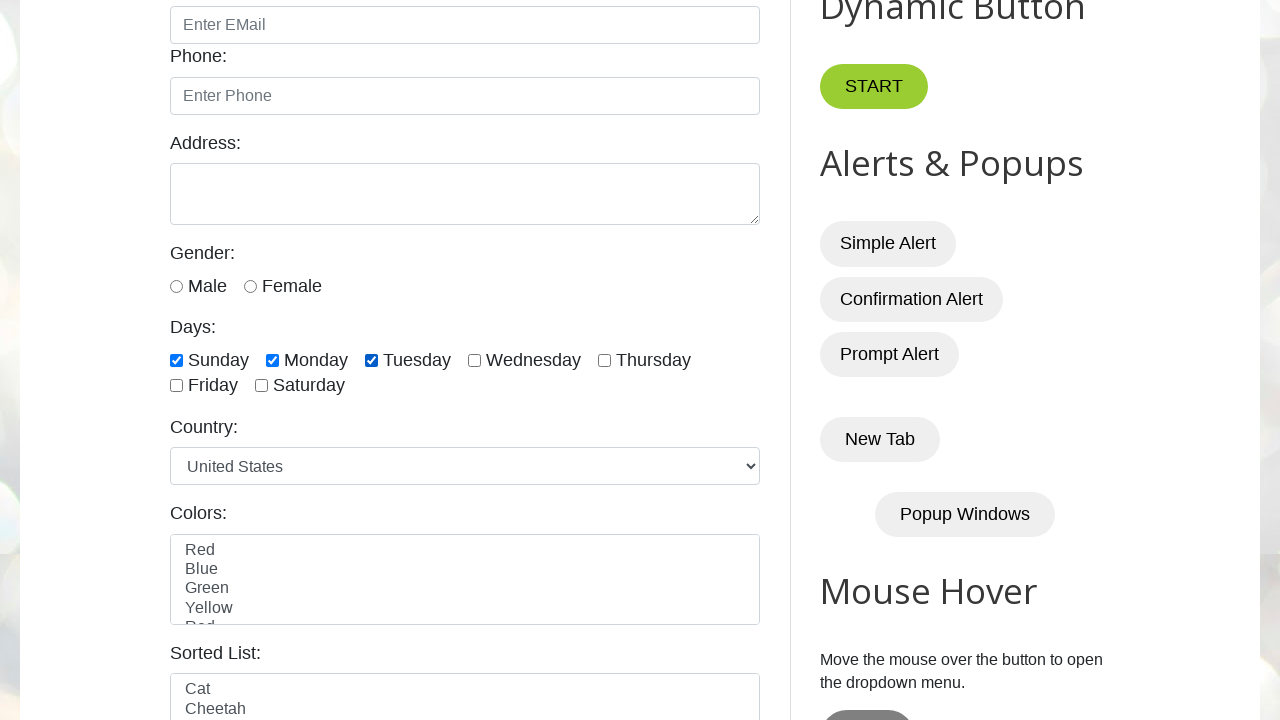

Counted 7 total checkboxes
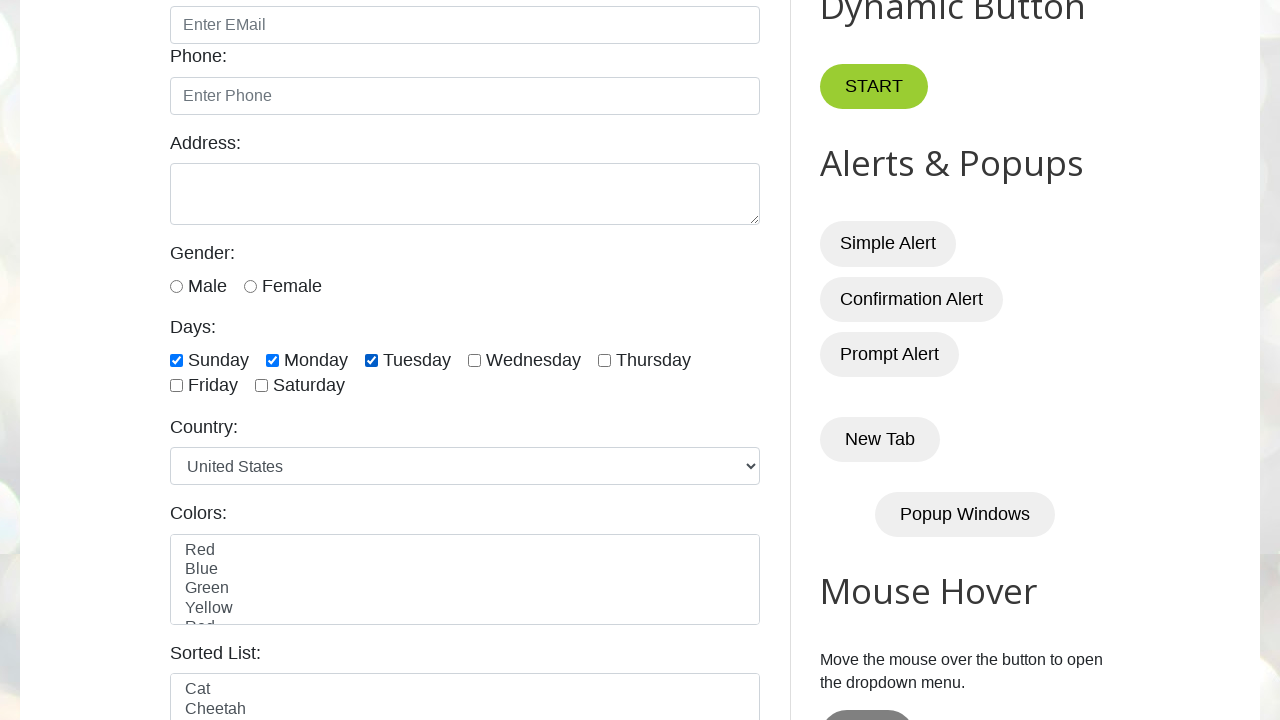

Unchecked checkbox 1 at (176, 360) on xpath=//input[@class='form-check-input' and @type='checkbox'] >> nth=0
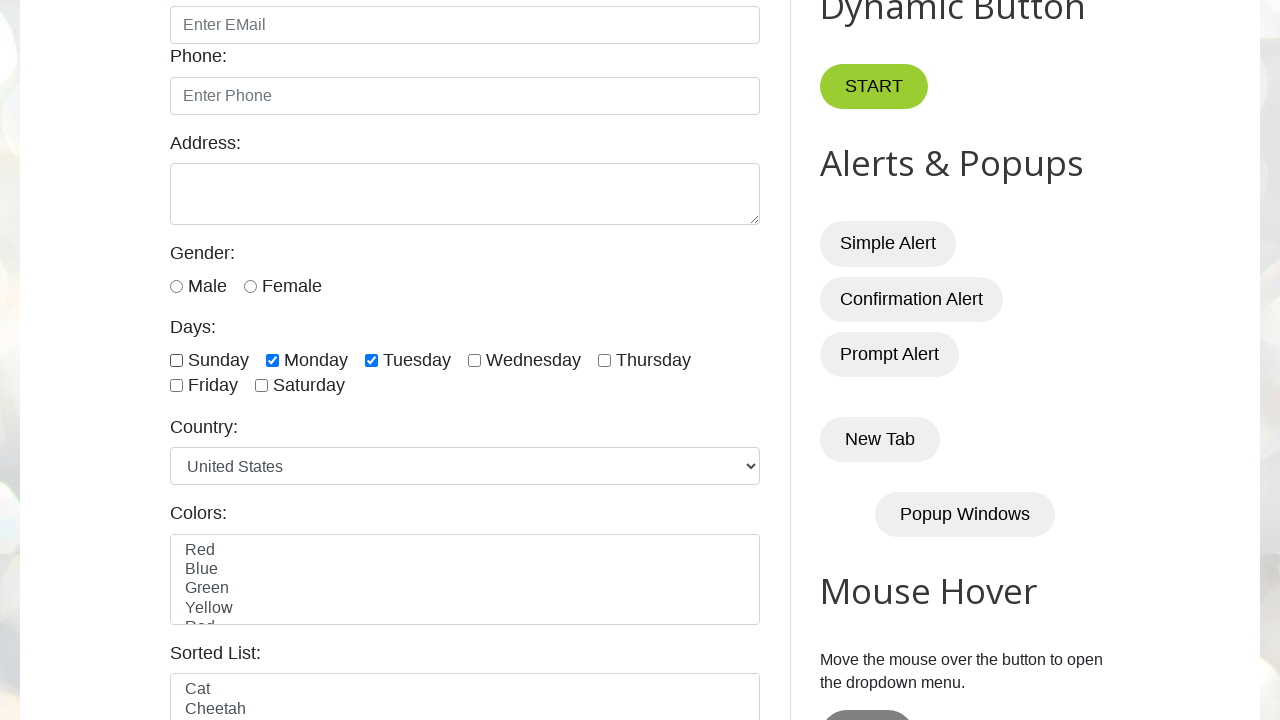

Unchecked checkbox 2 at (272, 360) on xpath=//input[@class='form-check-input' and @type='checkbox'] >> nth=1
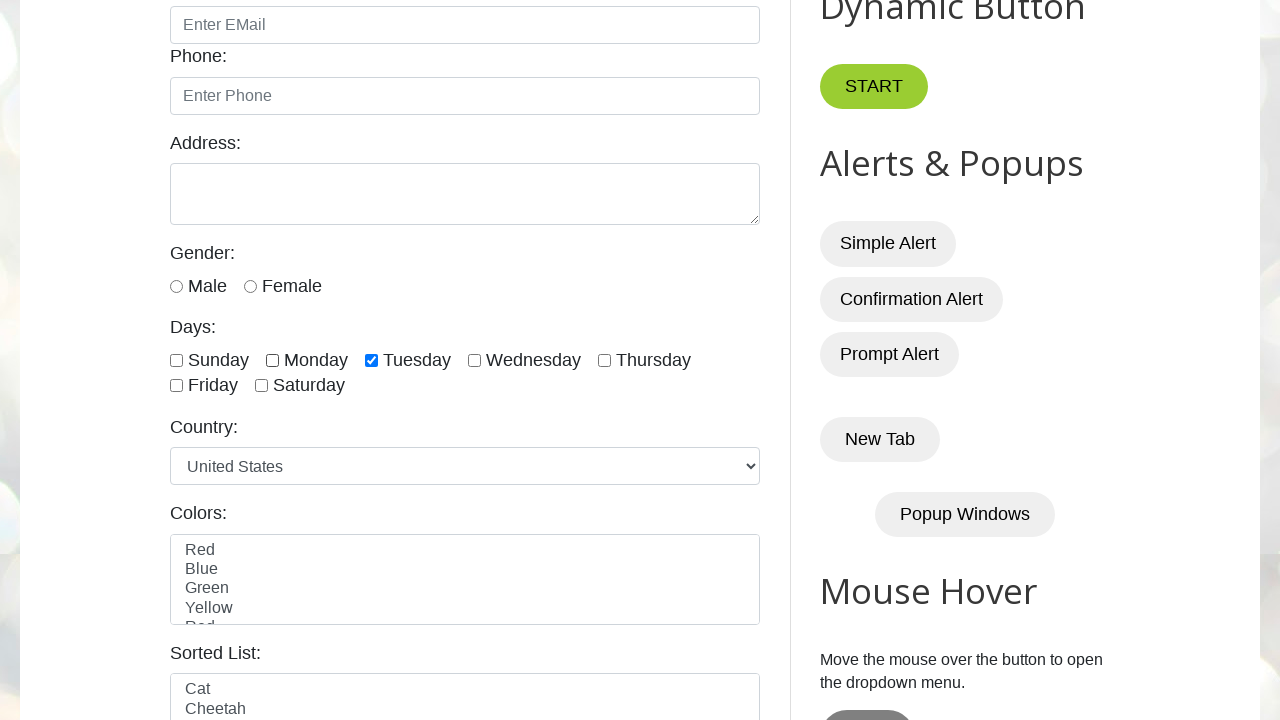

Unchecked checkbox 3 at (372, 360) on xpath=//input[@class='form-check-input' and @type='checkbox'] >> nth=2
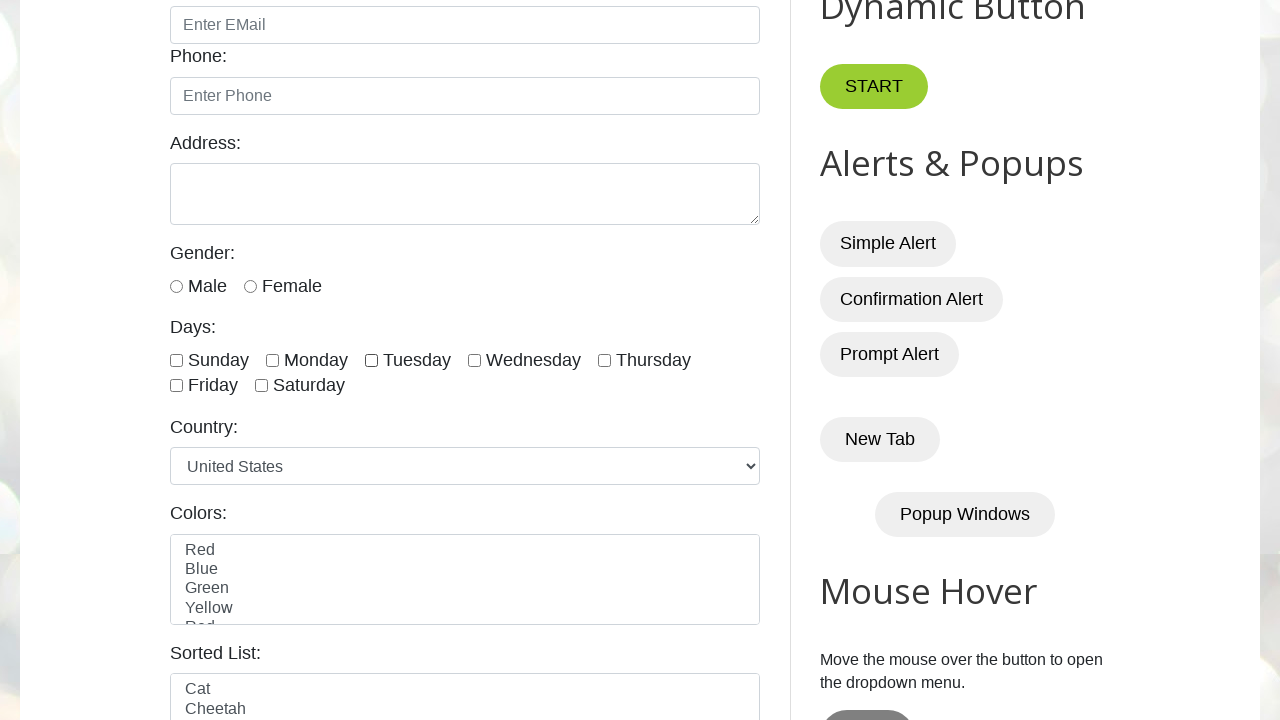

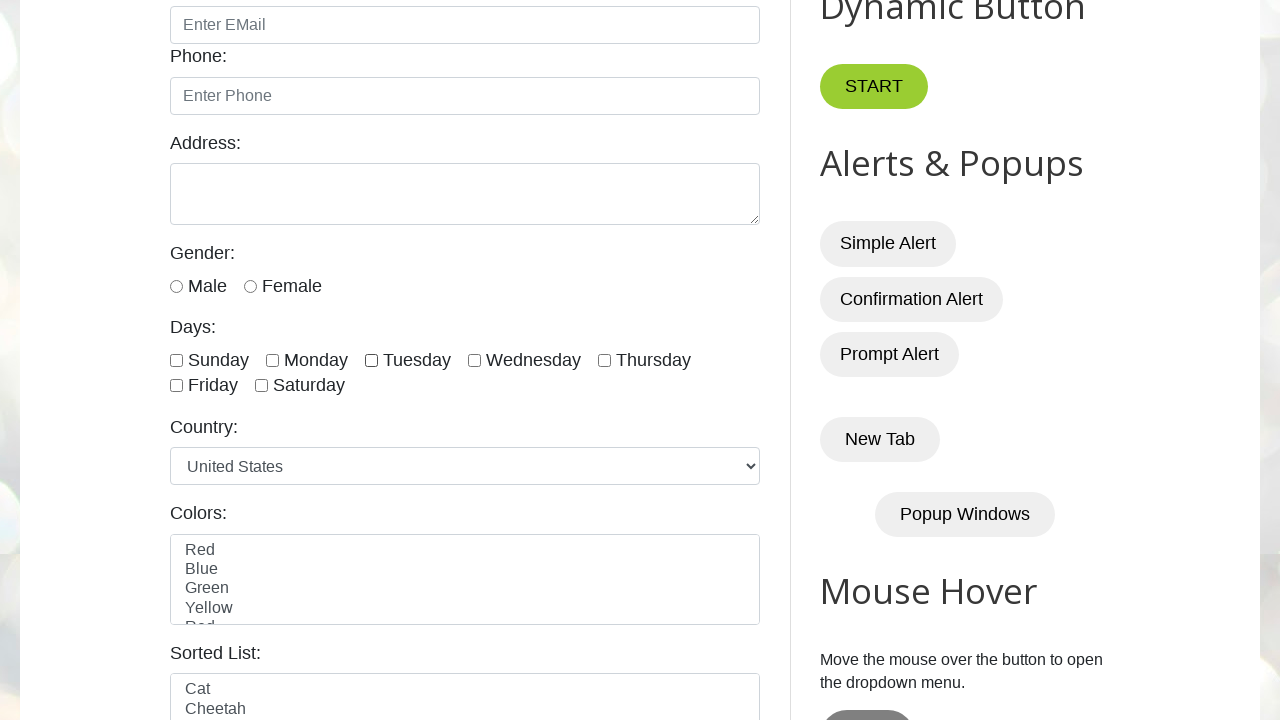